Navigates to dehieu.vn and handles popup dismissal if it appears, using different methods based on viewport height

Starting URL: https://dehieu.vn/

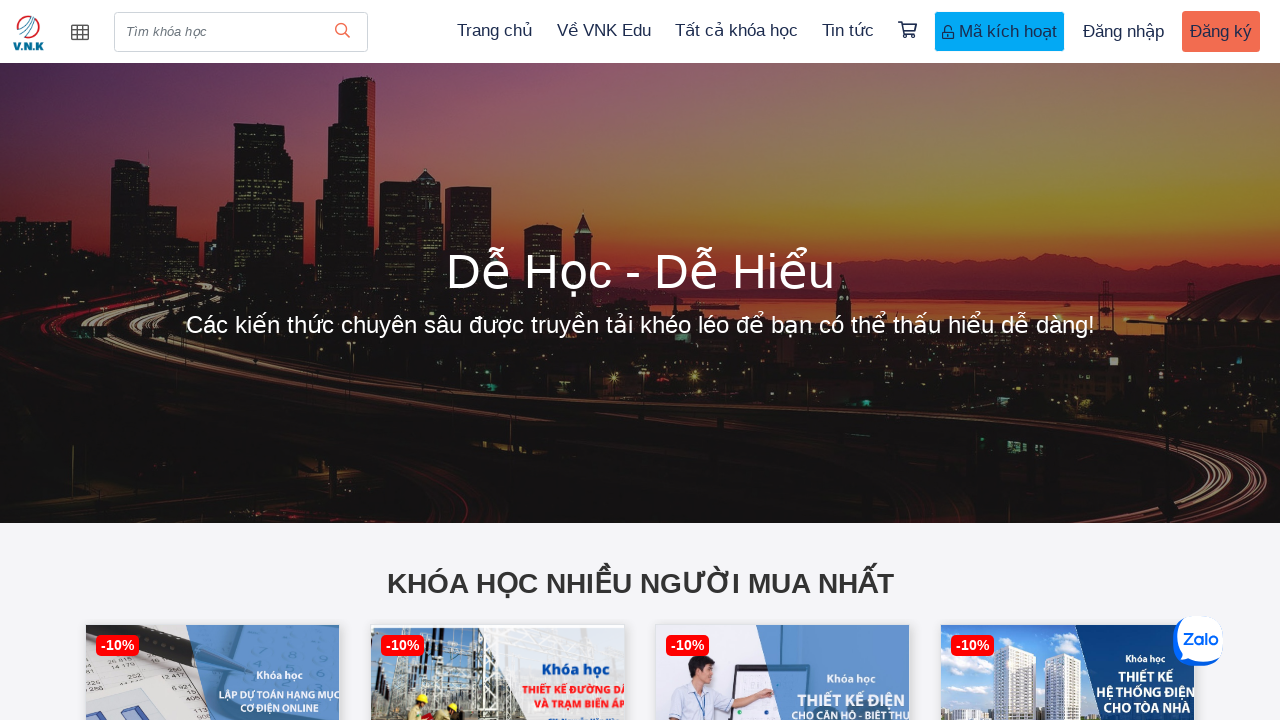

Navigated to https://dehieu.vn/
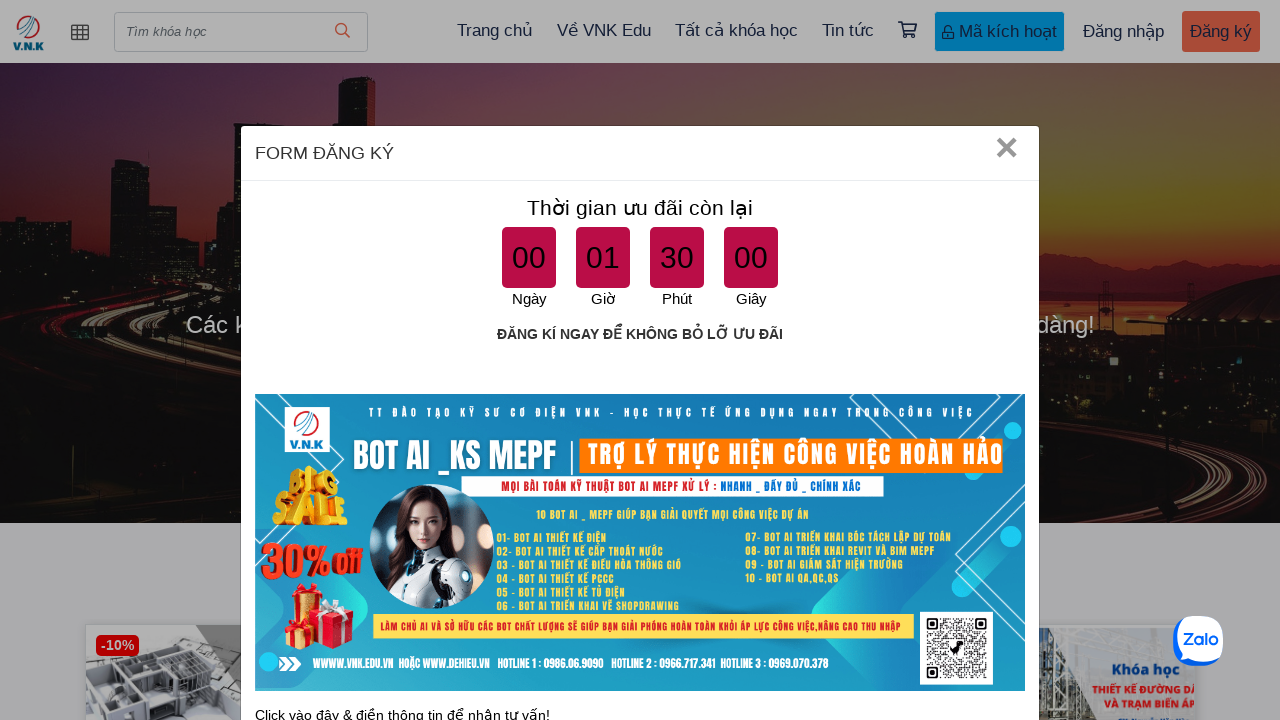

Located all close buttons on the page
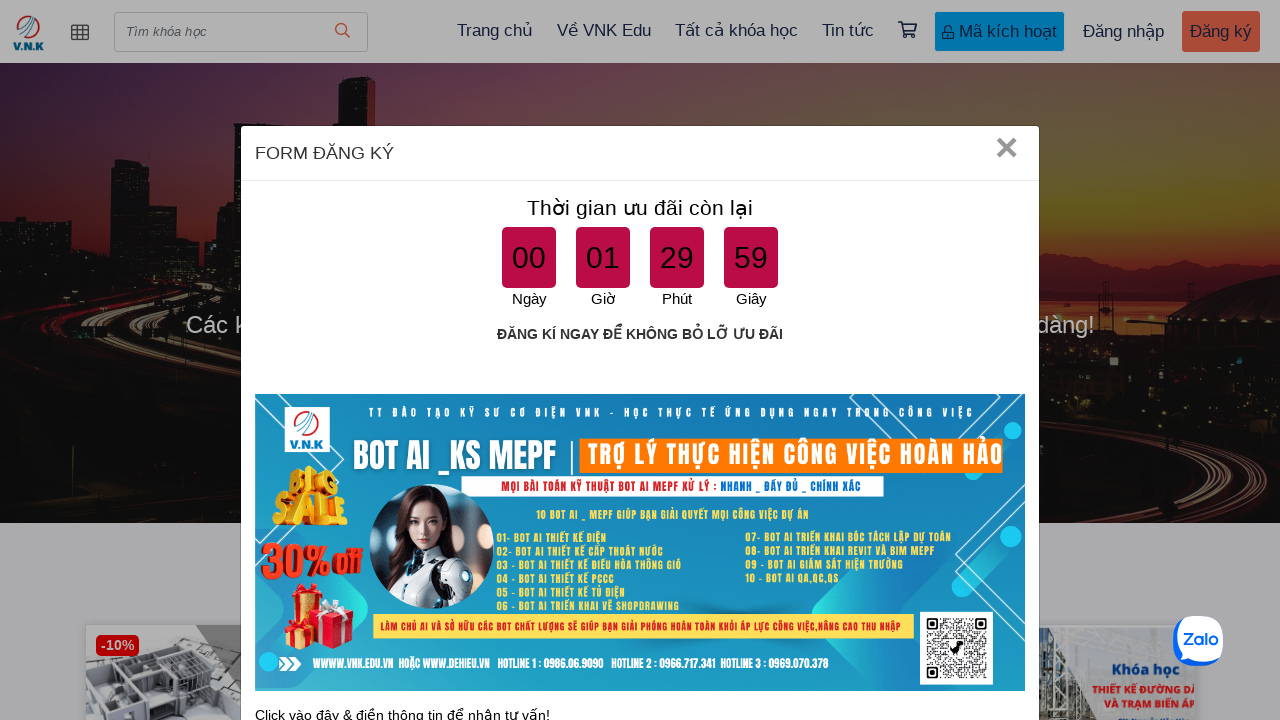

Popup close button found and is visible
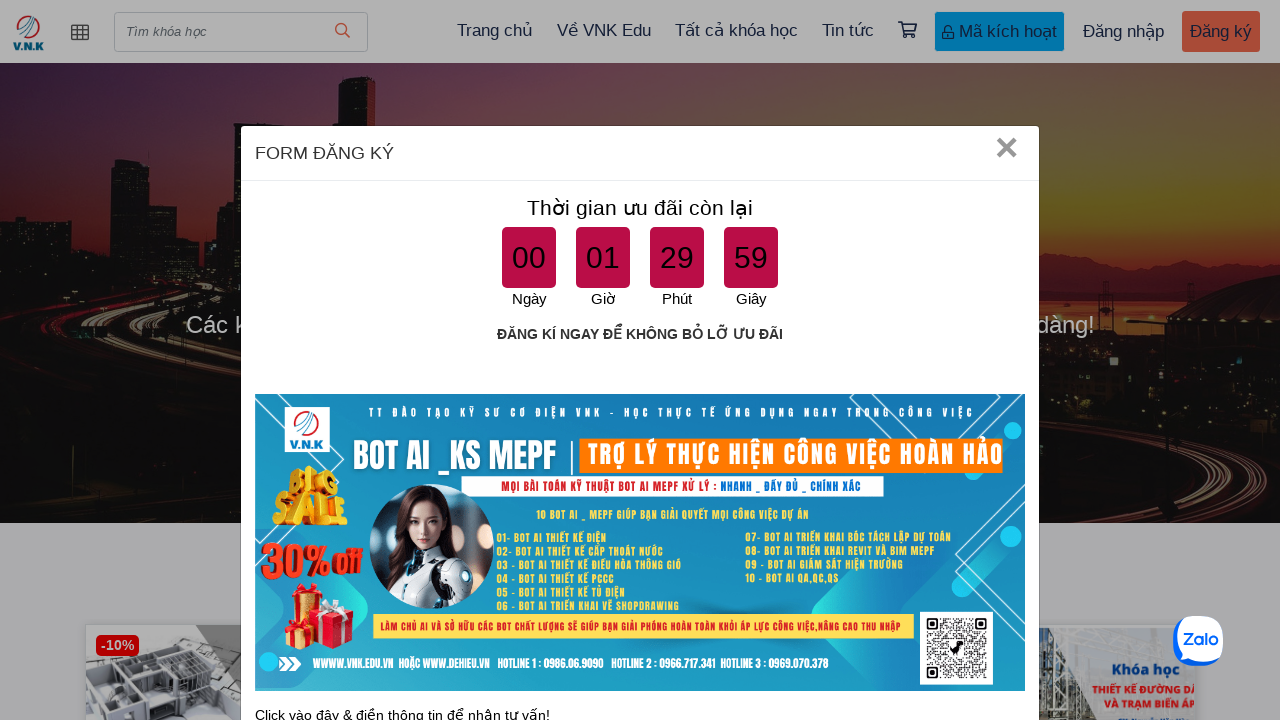

Retrieved viewport size
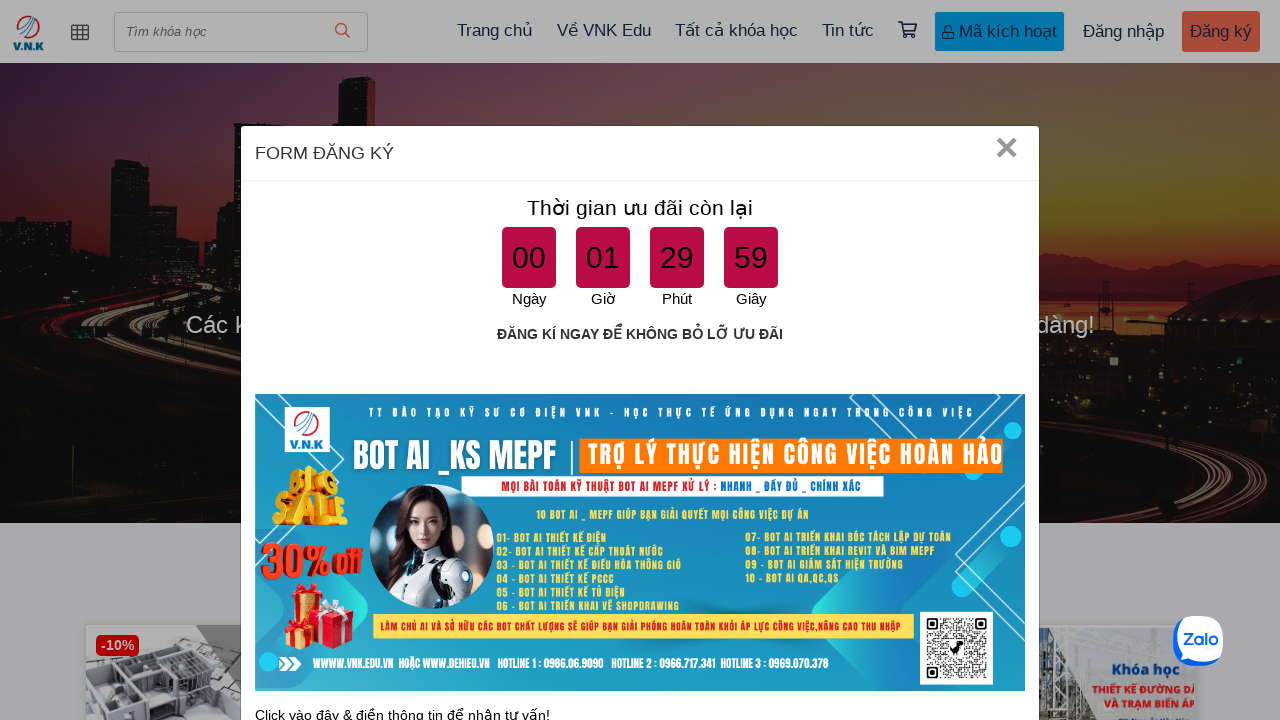

Dismissed popup using JavaScript click (viewport height: 720px)
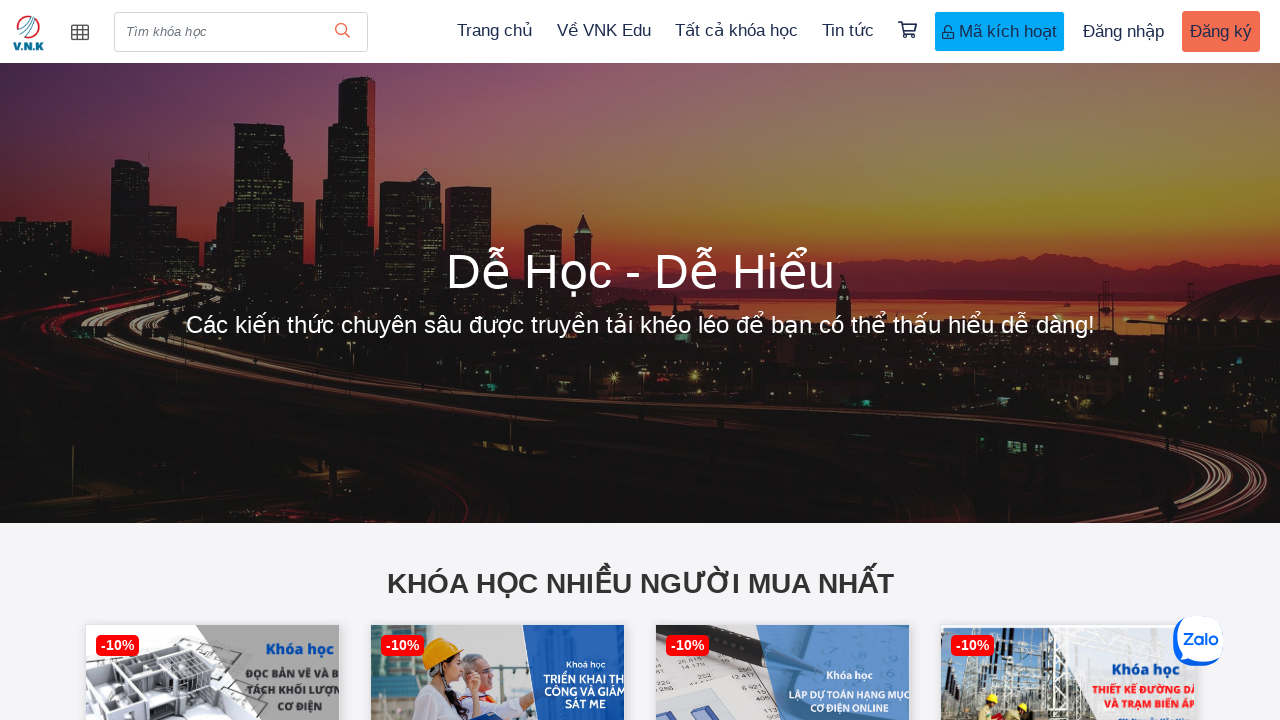

Waited 2000ms for popup dismissal to complete
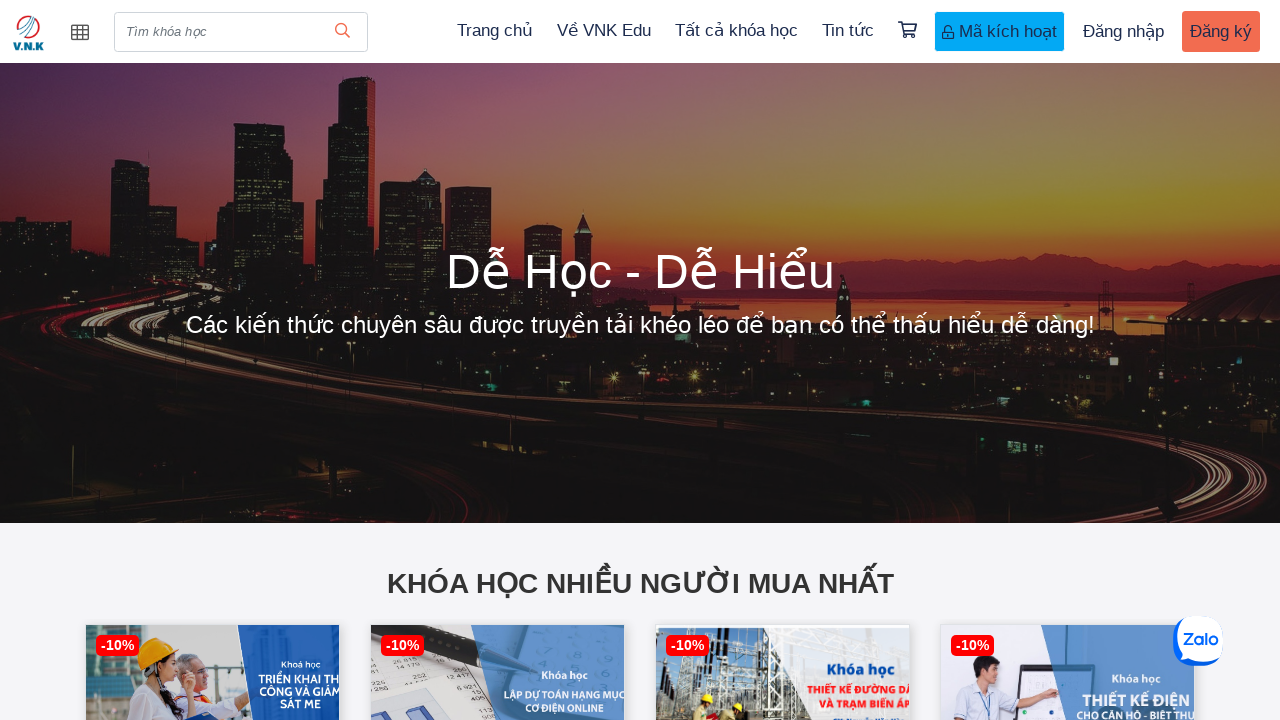

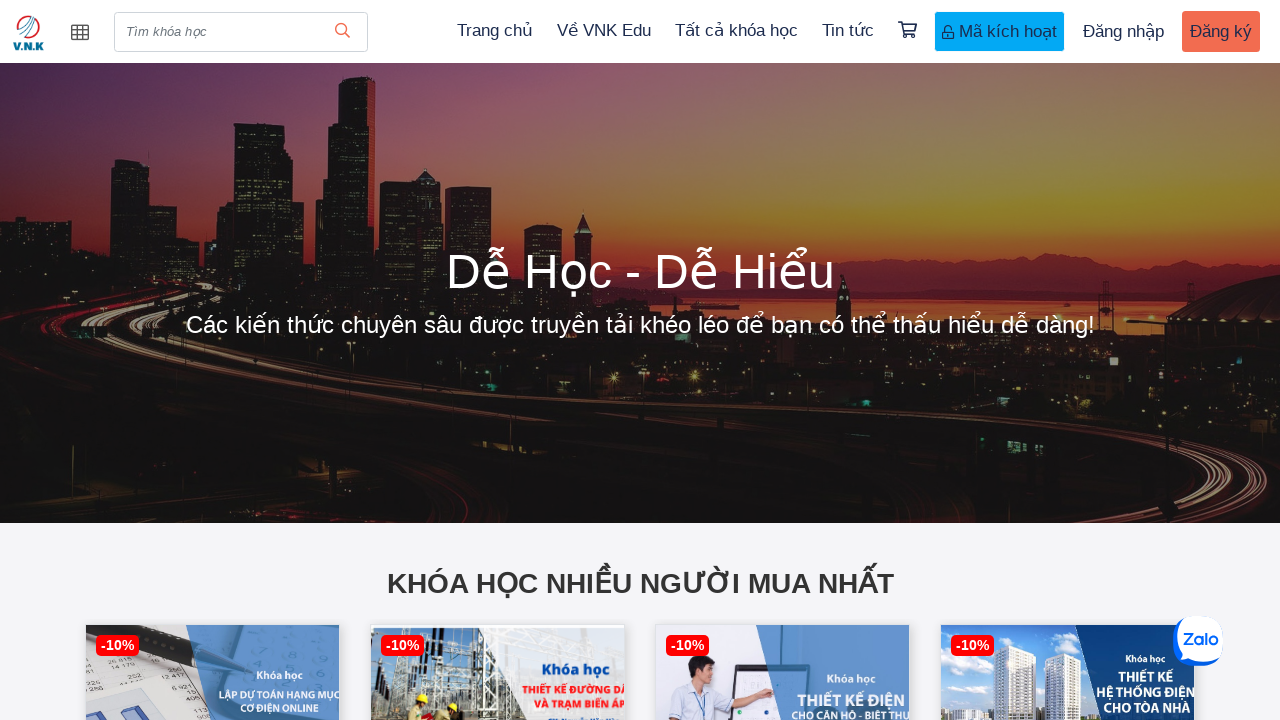